Tests an authorized credit card payment by filling the payment form and submitting, then verifying the confirmed payment status.

Starting URL: https://sandbox.cardpay.com/MI/cardpayment2.html?orderXml=PE9SREVSIFdBTExFVF9JRD0nODI5OScgT1JERVJfTlVNQkVSPSc0NTgyMTEnIEFNT1VOVD0nMjkxLjg2JyBDVVJSRU5DWT0nRVVSJyAgRU1BSUw9J2N1c3RvbWVyQGV4YW1wbGUuY29tJz4KPEFERFJFU1MgQ09VTlRSWT0nVVNBJyBTVEFURT0nTlknIFpJUD0nMTAwMDEnIENJVFk9J05ZJyBTVFJFRVQ9JzY3NyBTVFJFRVQnIFBIT05FPSc4NzY5OTA5MCcgVFlQRT0nQklMTElORycvPgo8L09SREVSPg==&sha512=998150a2b27484b776a1628bfe7505a9cb430f276dfa35b14315c1c8f03381a90490f6608f0dcff789273e05926cd782e1bb941418a9673f43c47595aa7b8b0d

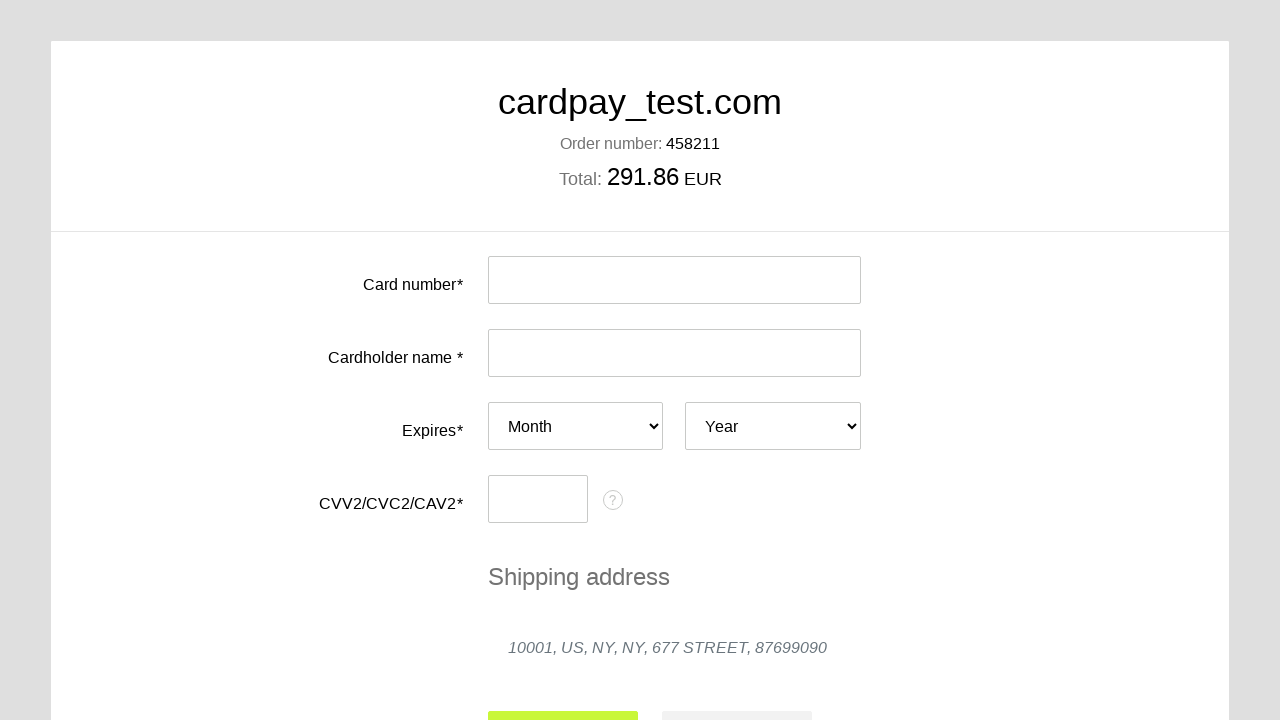

Filled card number field with authorized test card number on #input-card-number
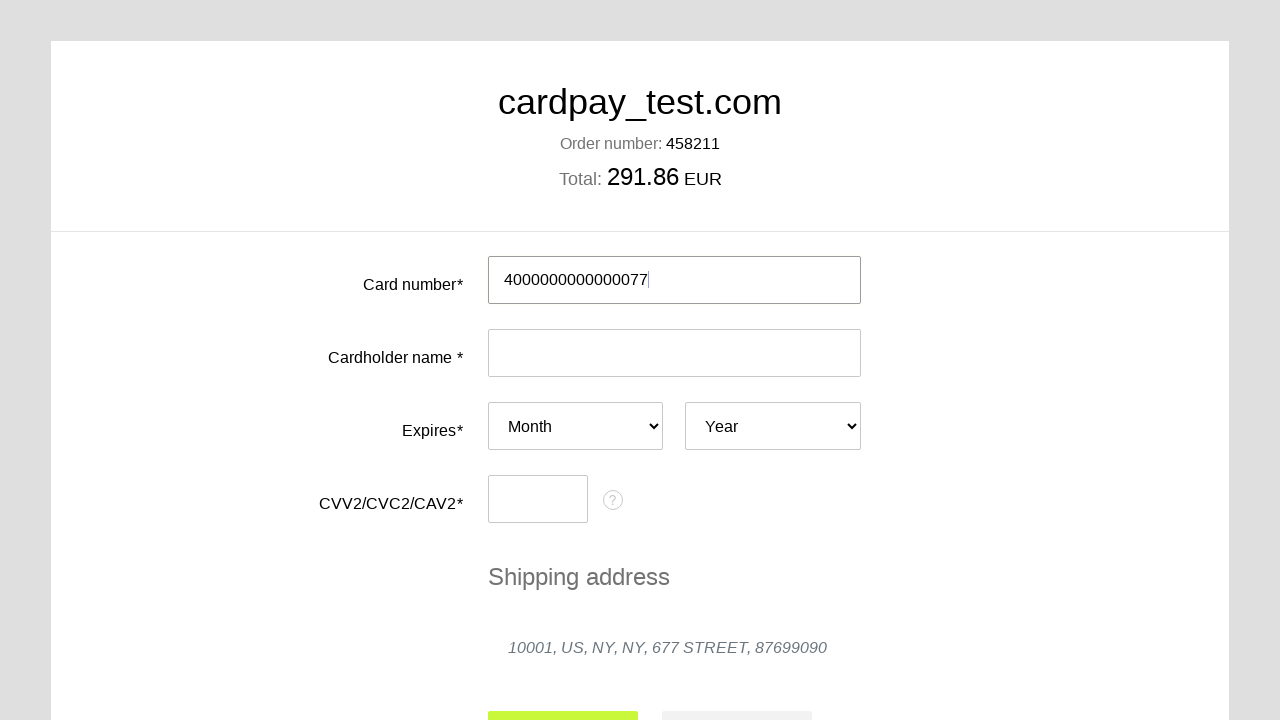

Filled card holder name field with 'MIKE KIN' on #input-card-holder
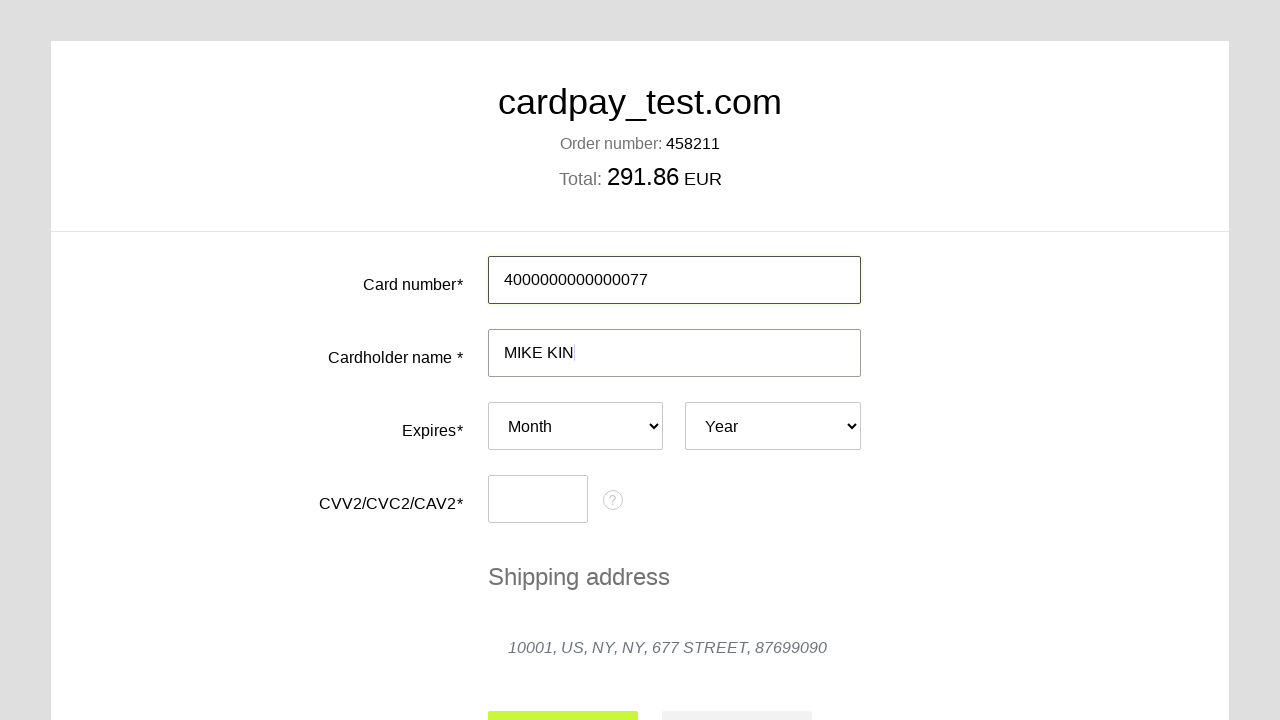

Selected expiration month 07 on #card-expires-month
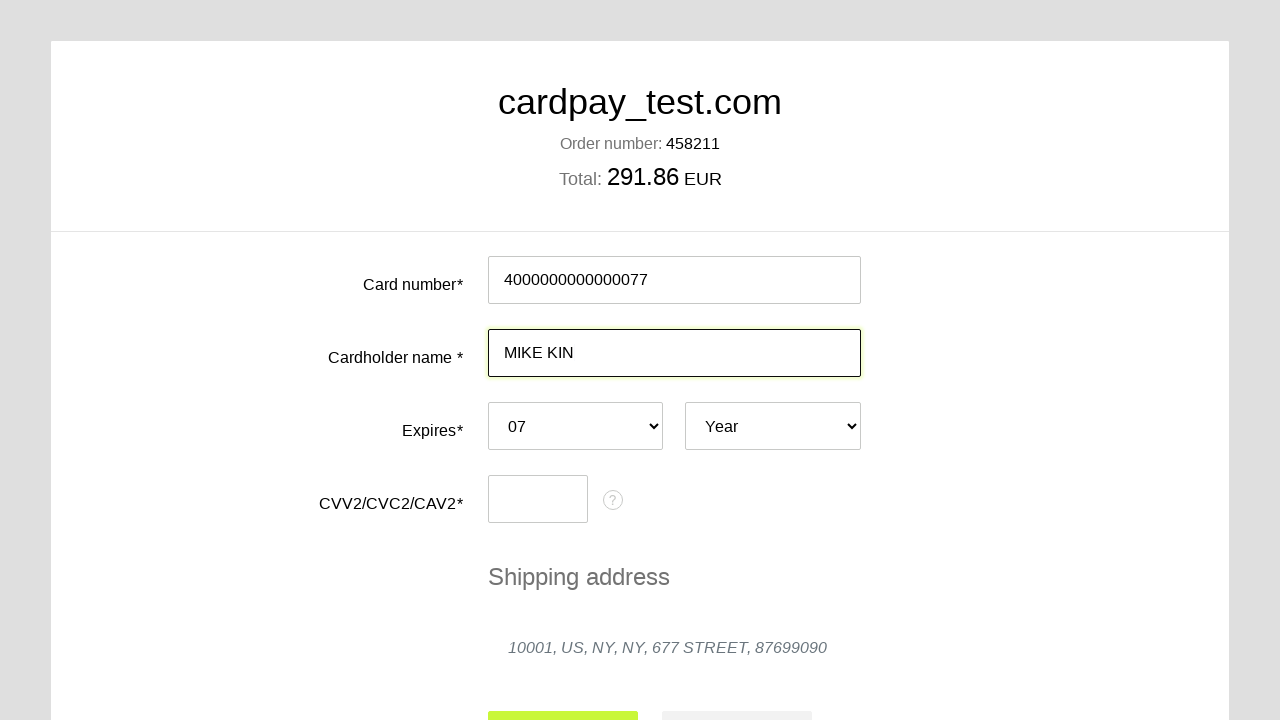

Selected expiration year 2037 on #card-expires-year
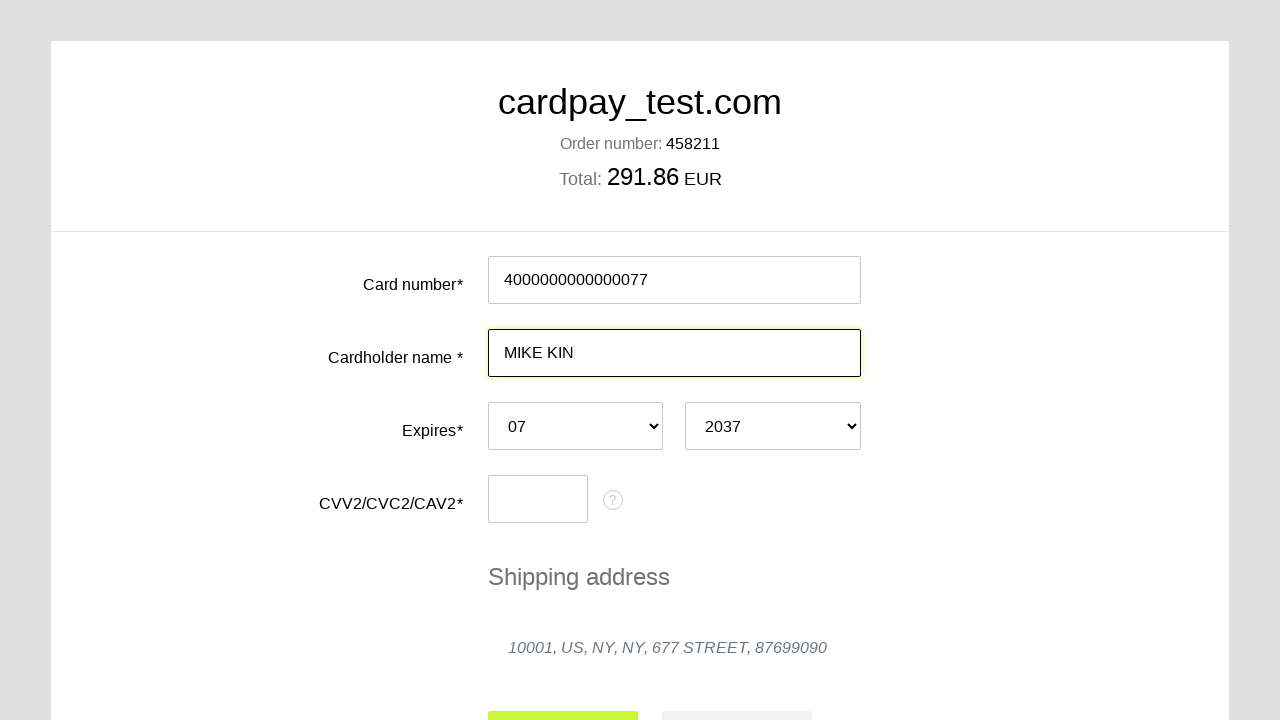

Filled CVC code field with '007' on #input-card-cvc
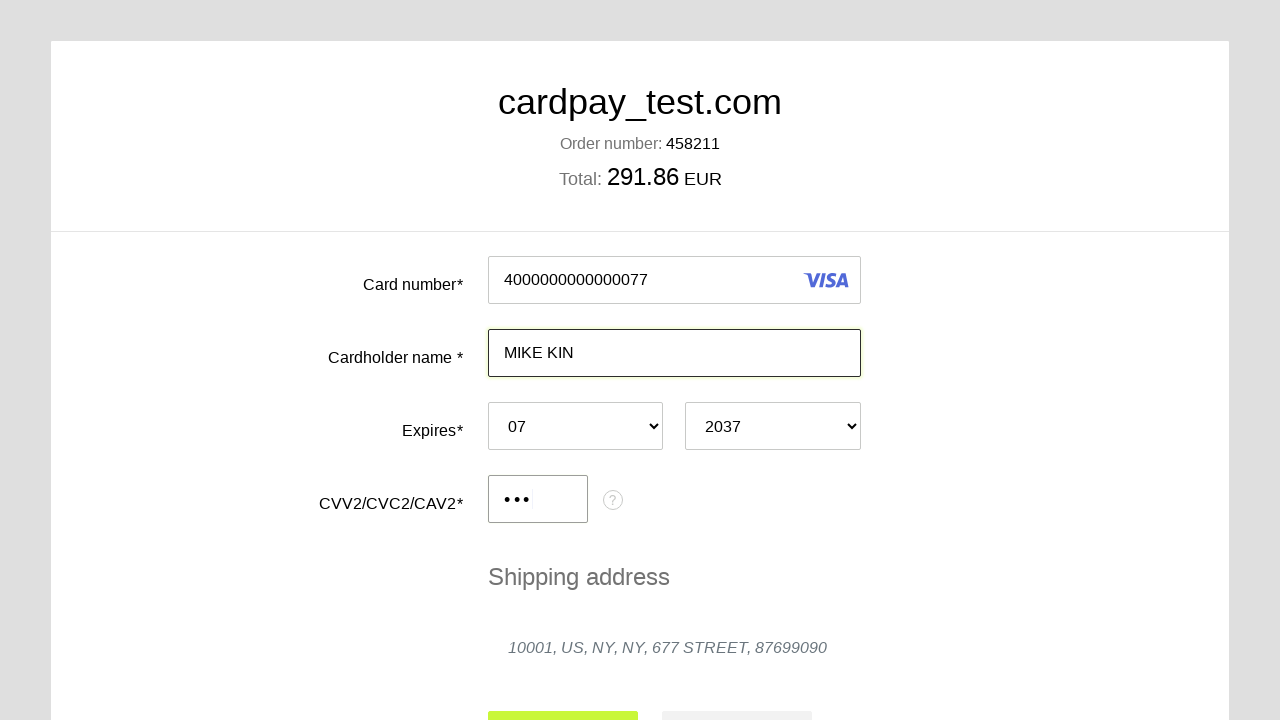

Clicked submit button to process payment at (563, 696) on #action-submit
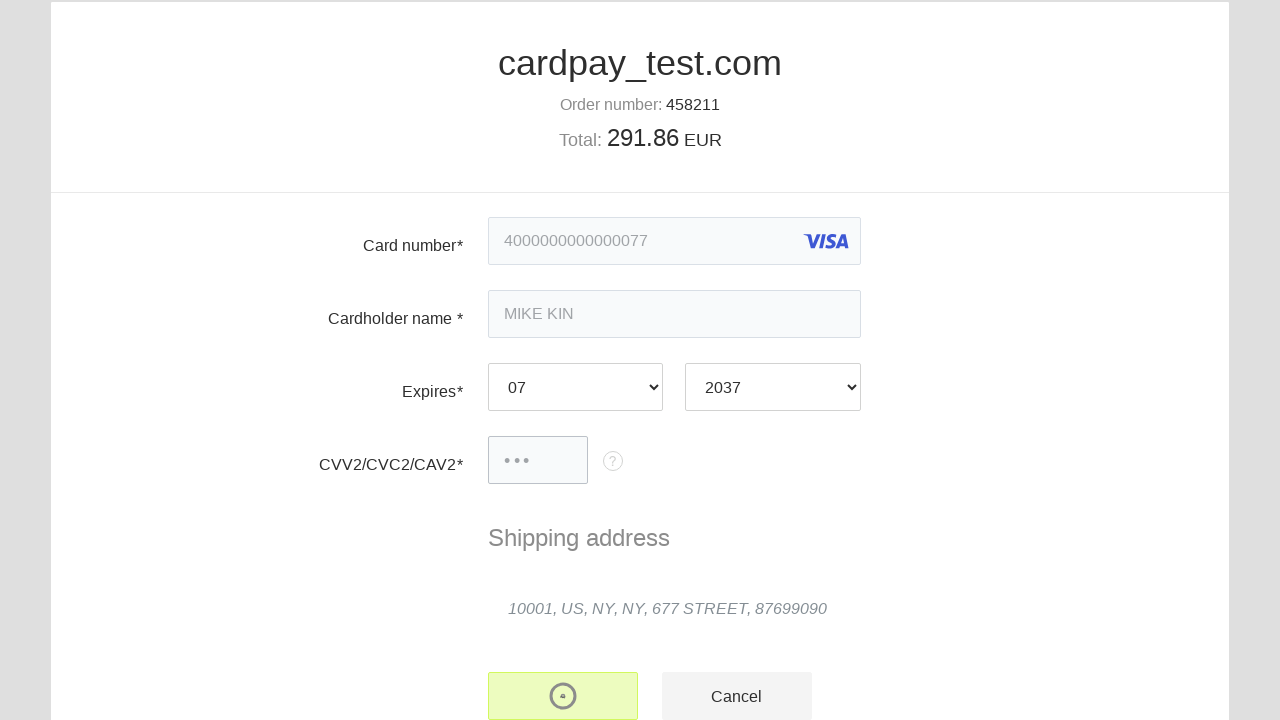

Payment status confirmation element loaded
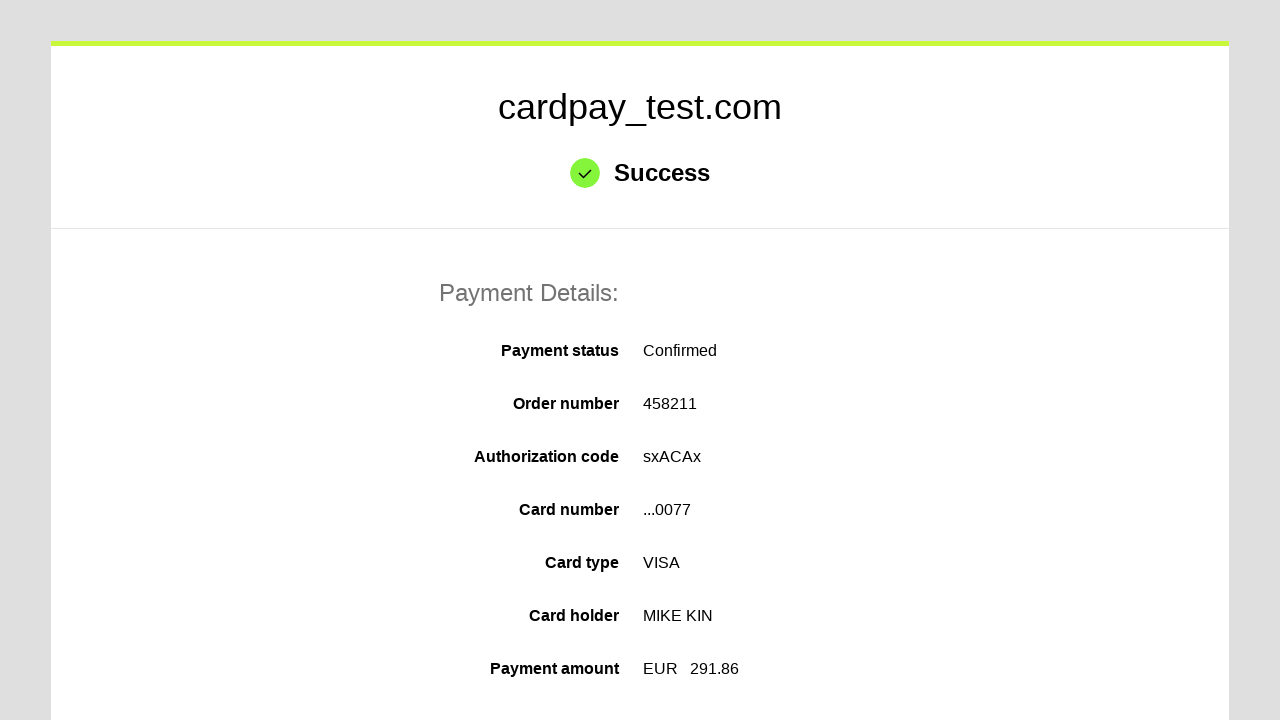

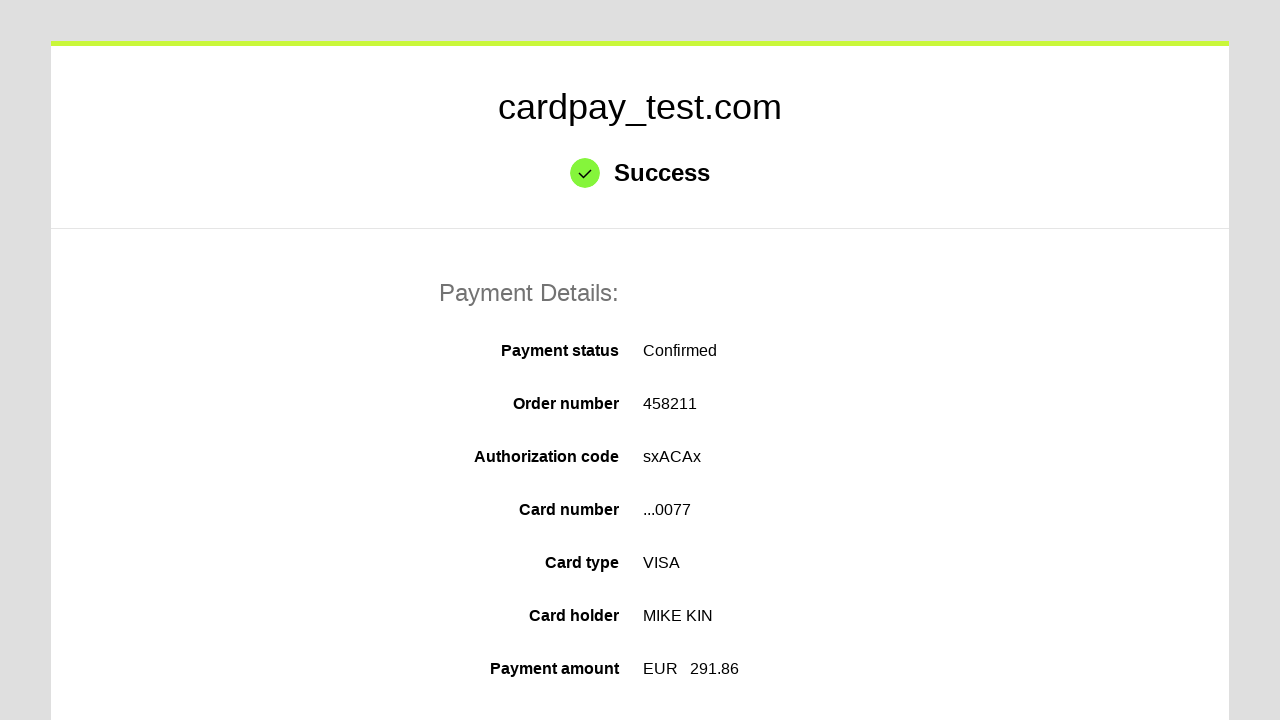